Tests an e-commerce flow by browsing products, adding a Selenium course to cart, and modifying the quantity in the cart

Starting URL: https://rahulshettyacademy.com/angularAppdemo/

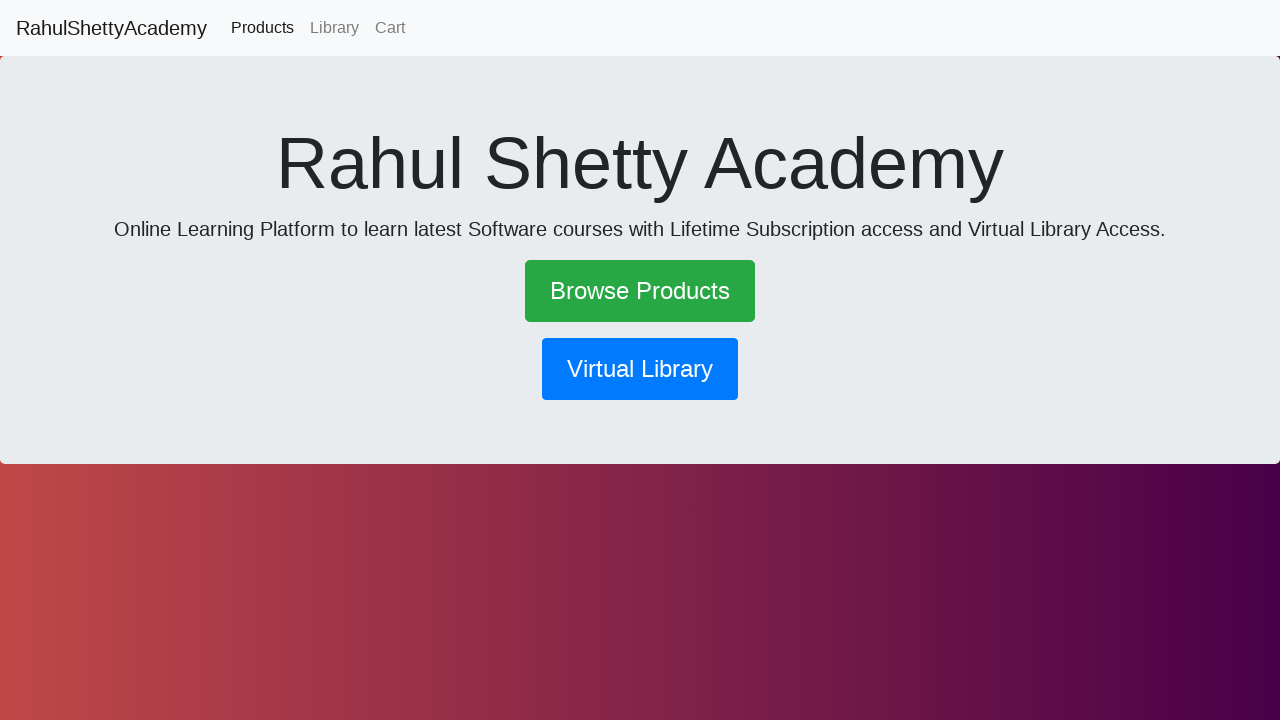

Clicked on Browse Products link at (640, 291) on text='Browse Products'
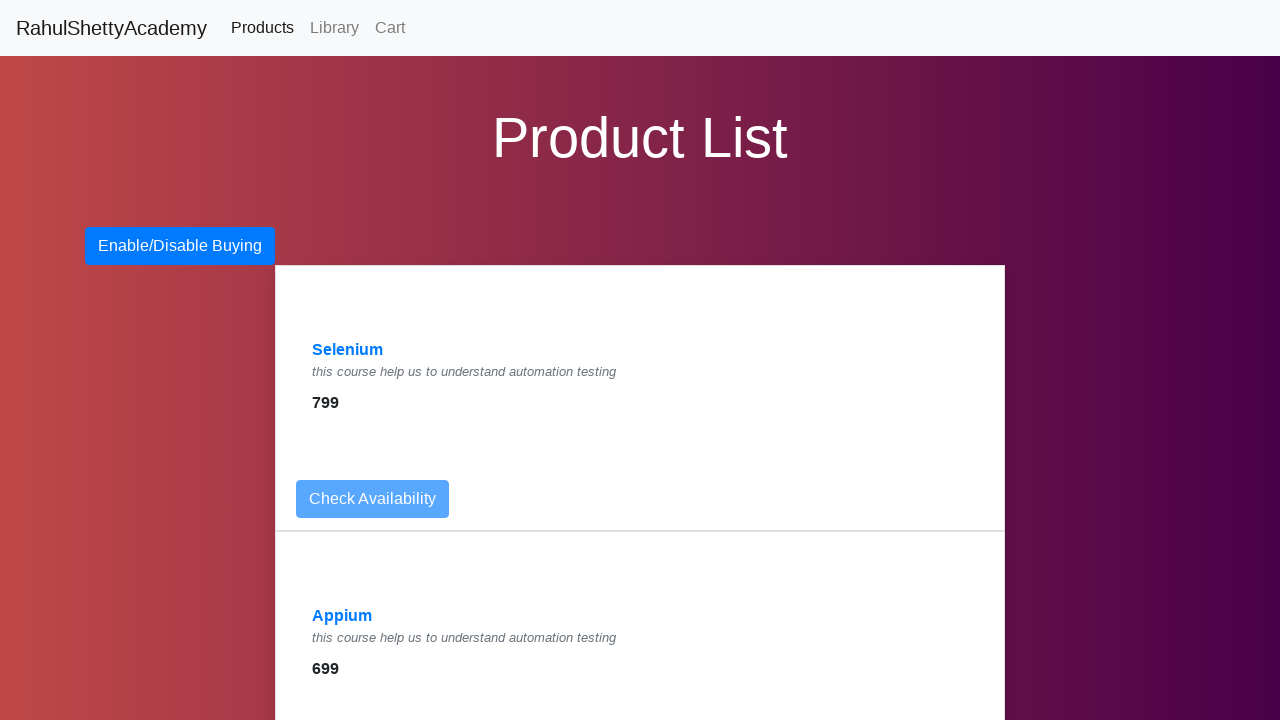

Clicked on Selenium product at (348, 350) on text='Selenium'
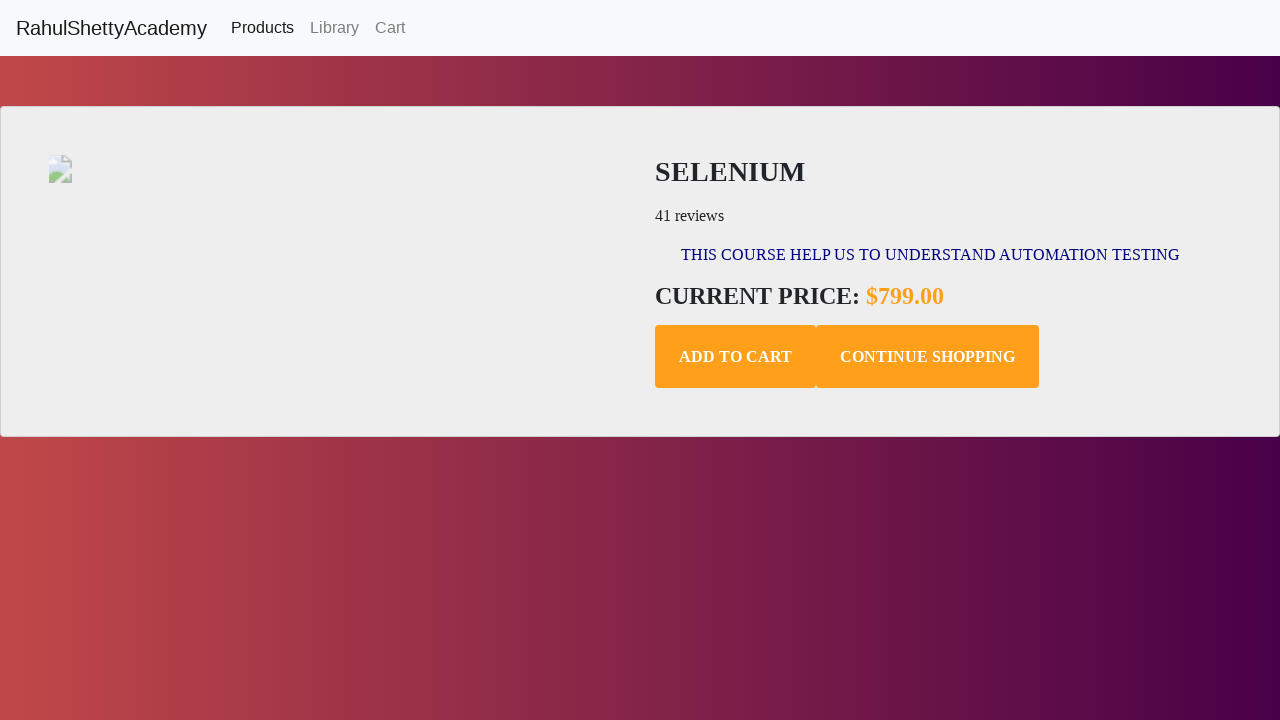

Added Selenium course to cart at (736, 357) on .add-to-cart
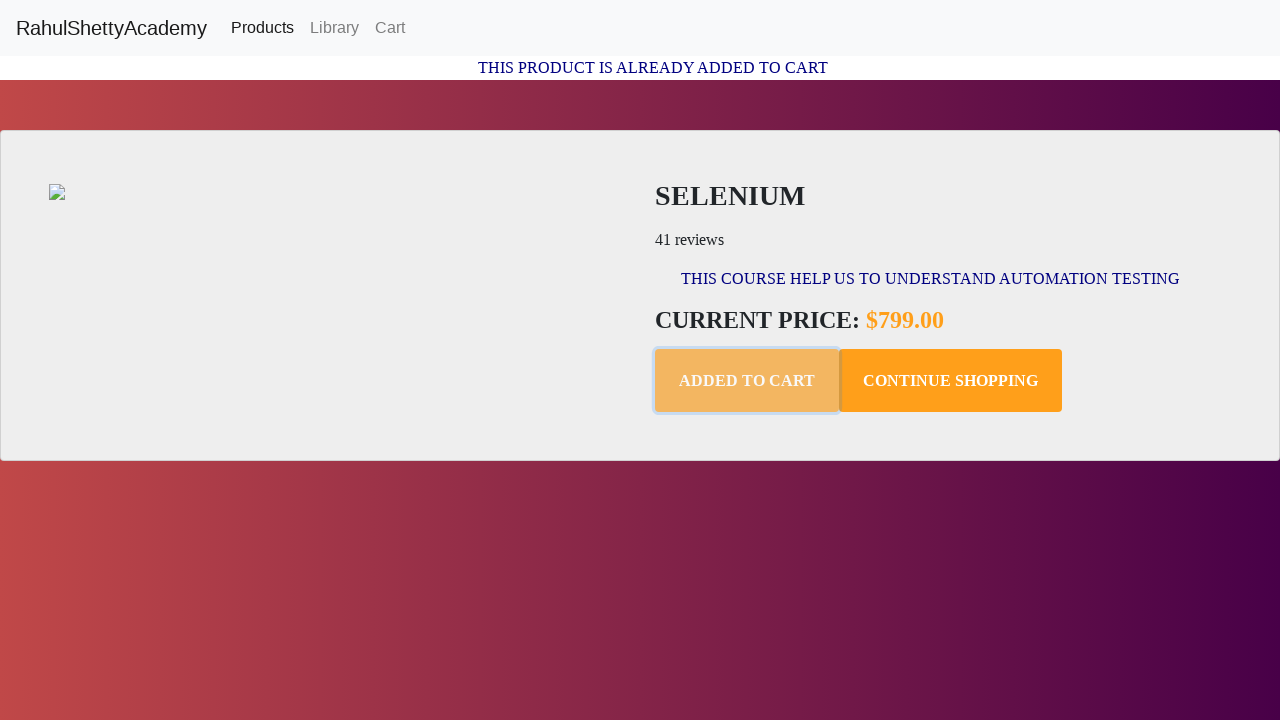

Navigated to cart at (390, 28) on text='Cart'
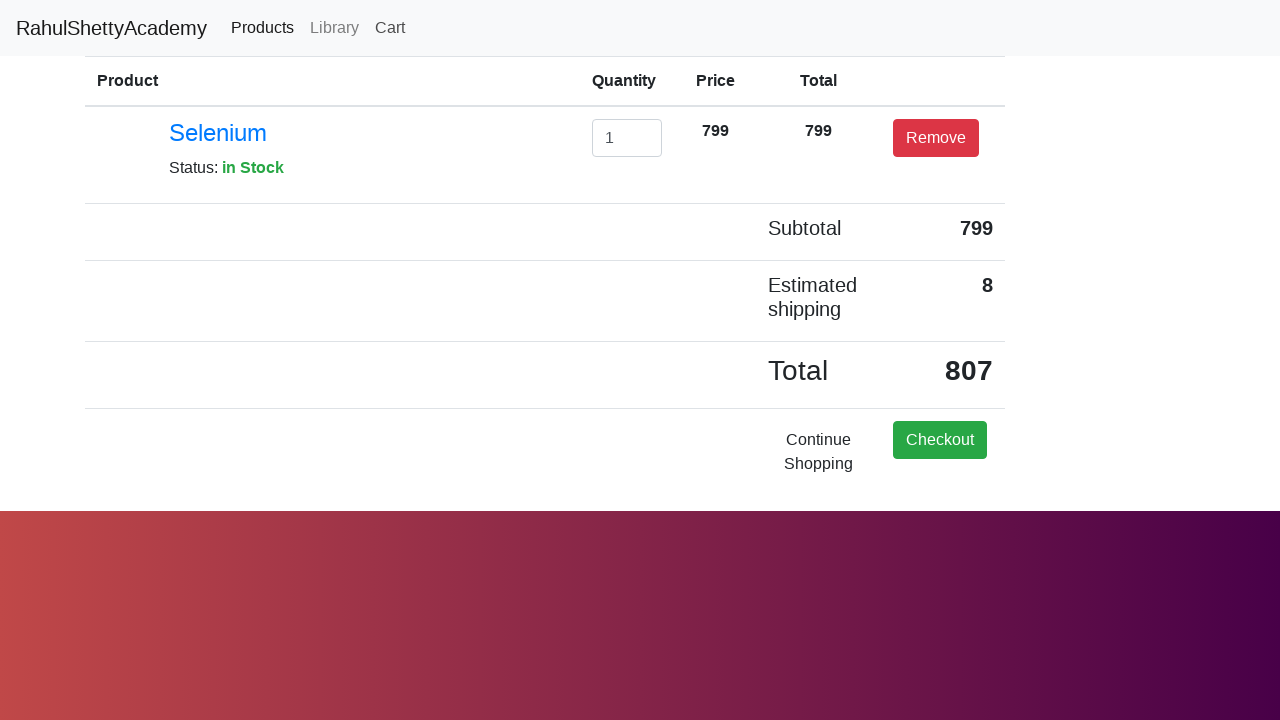

Cleared quantity field in cart on #exampleInputEmail1
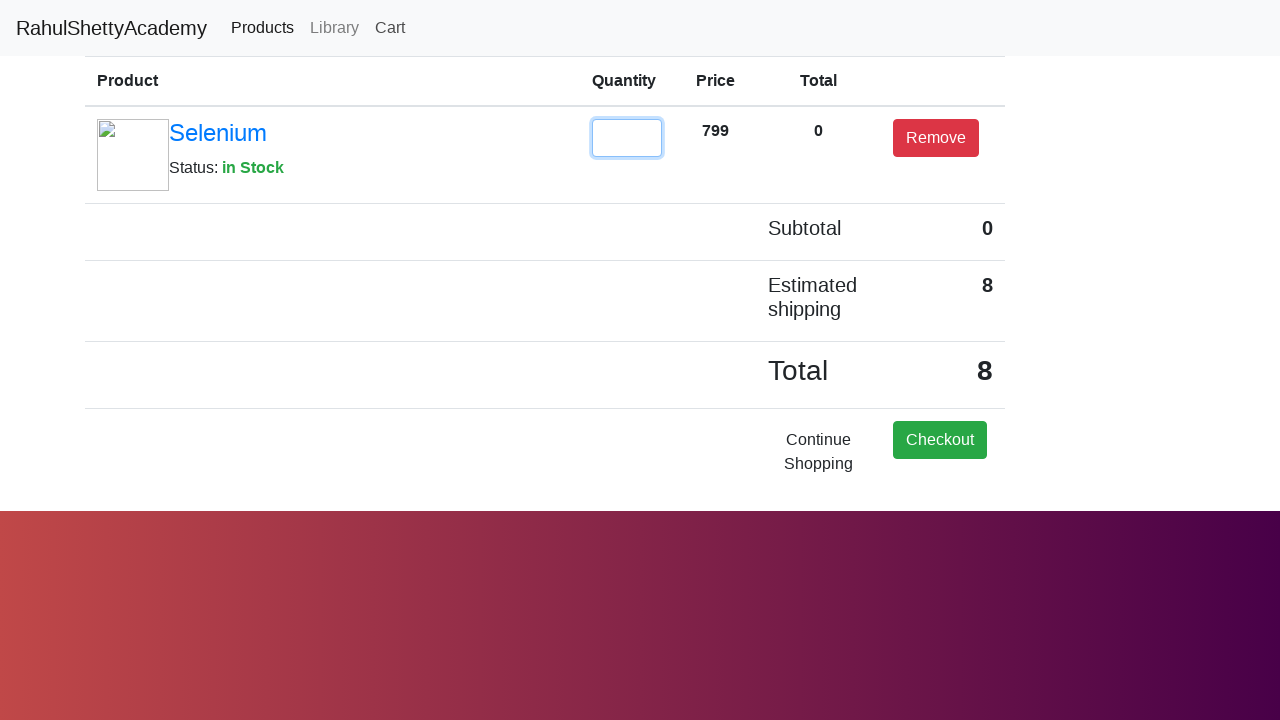

Updated quantity to 2 in cart on #exampleInputEmail1
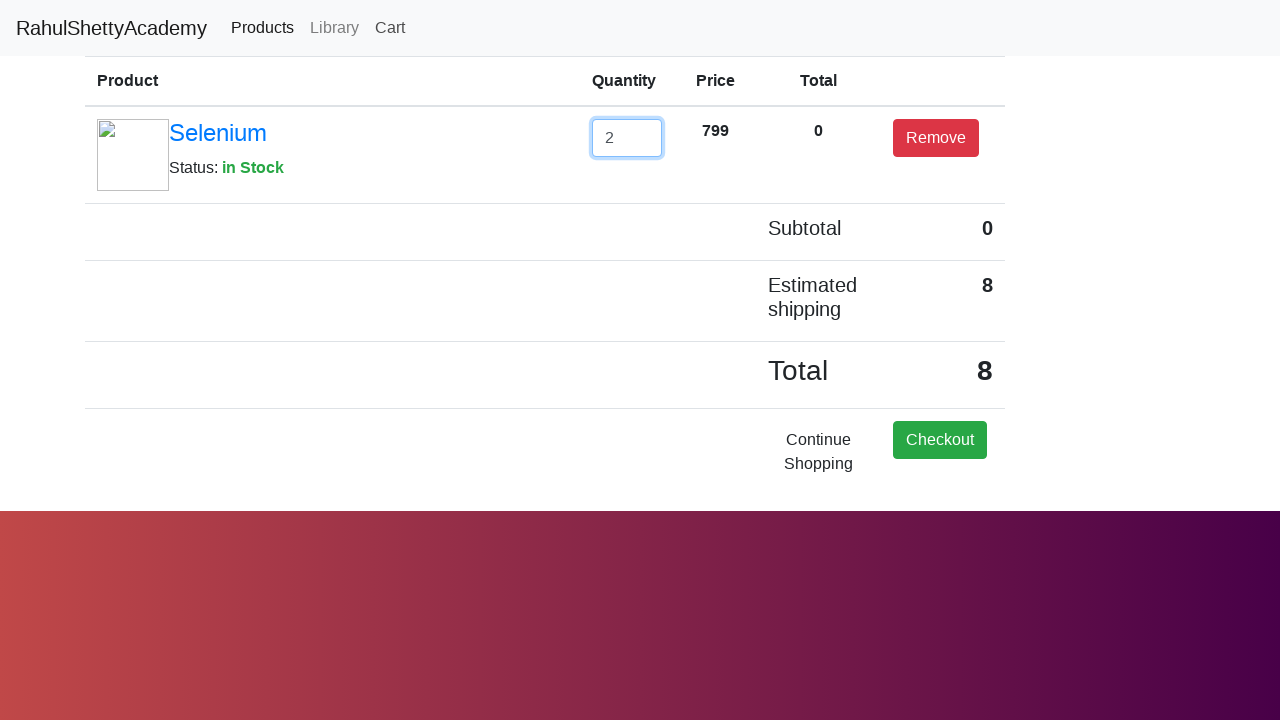

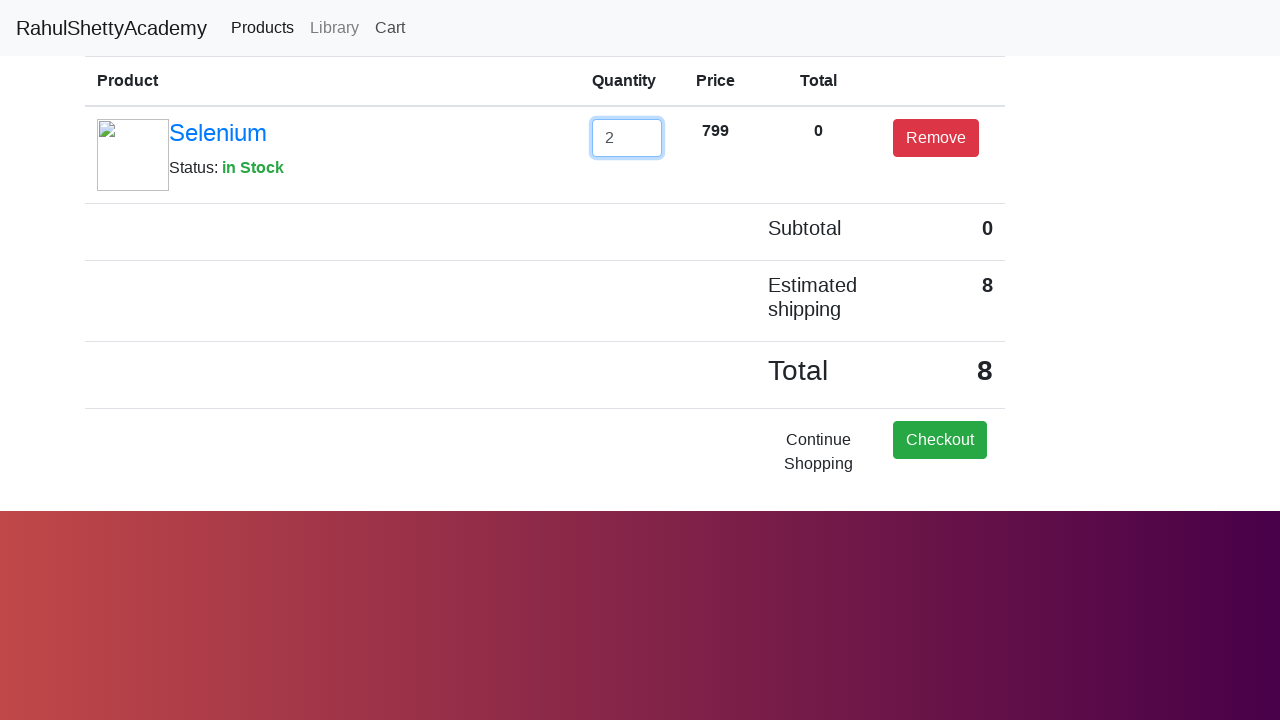